Tests Python.org search functionality by searching for "pycon" and submitting the search form

Starting URL: http://www.python.org

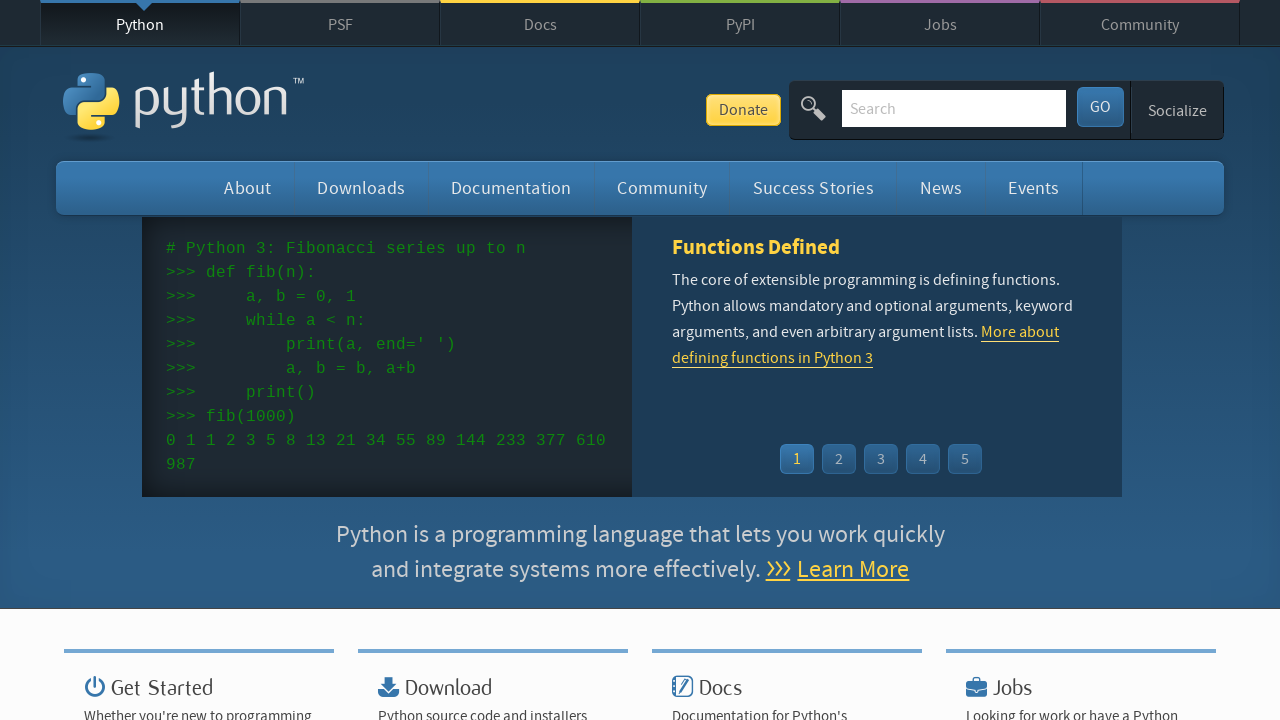

Filled search field with 'pycon' on input[name='q']
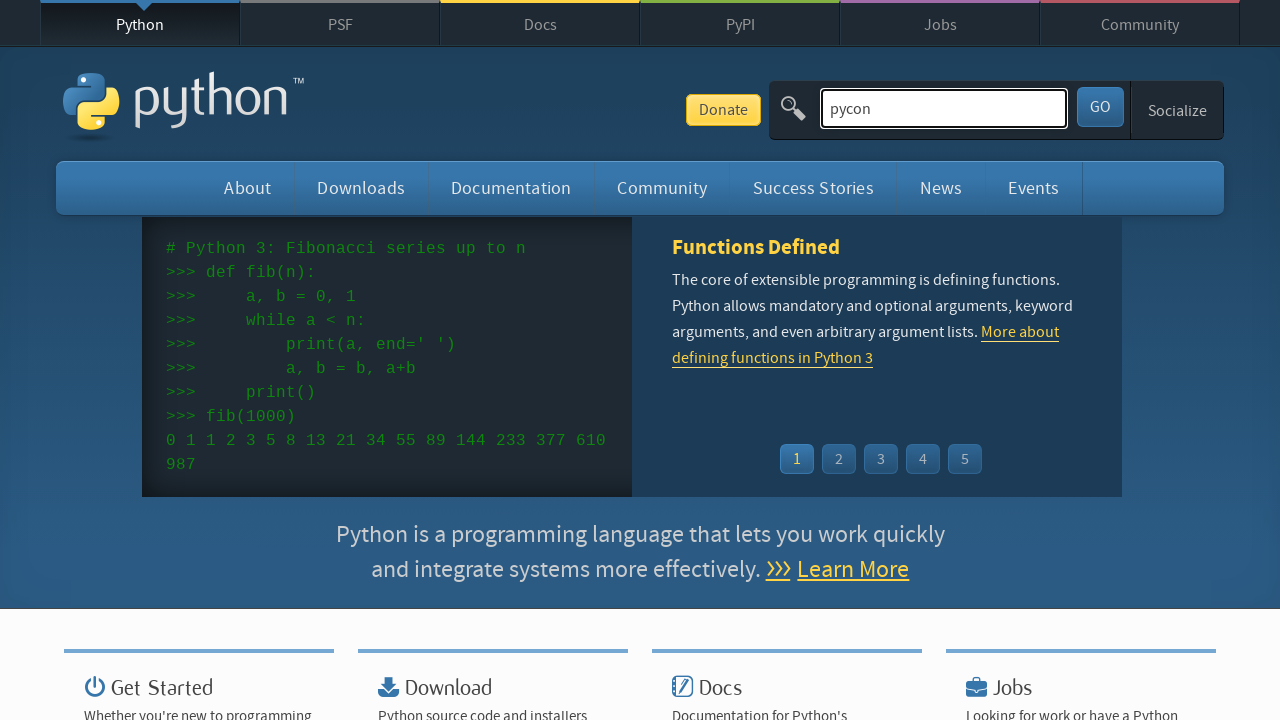

Pressed Enter to submit search form on input[name='q']
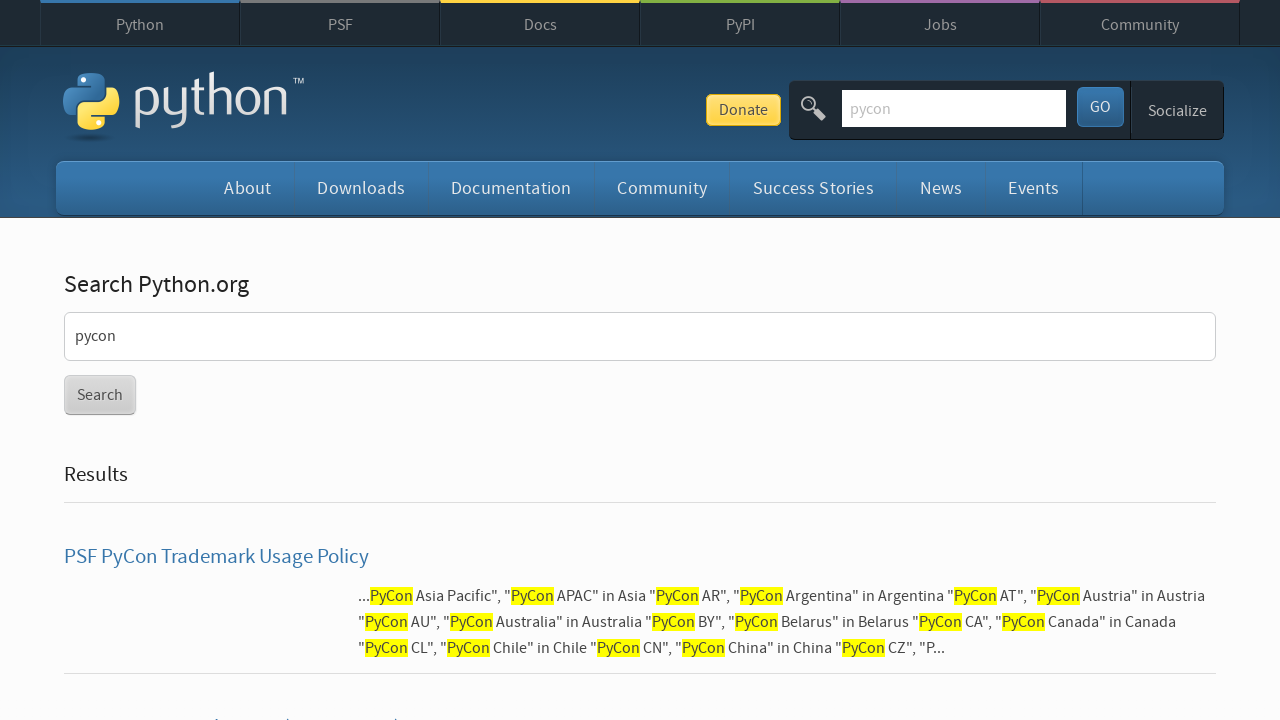

Search results page loaded (networkidle)
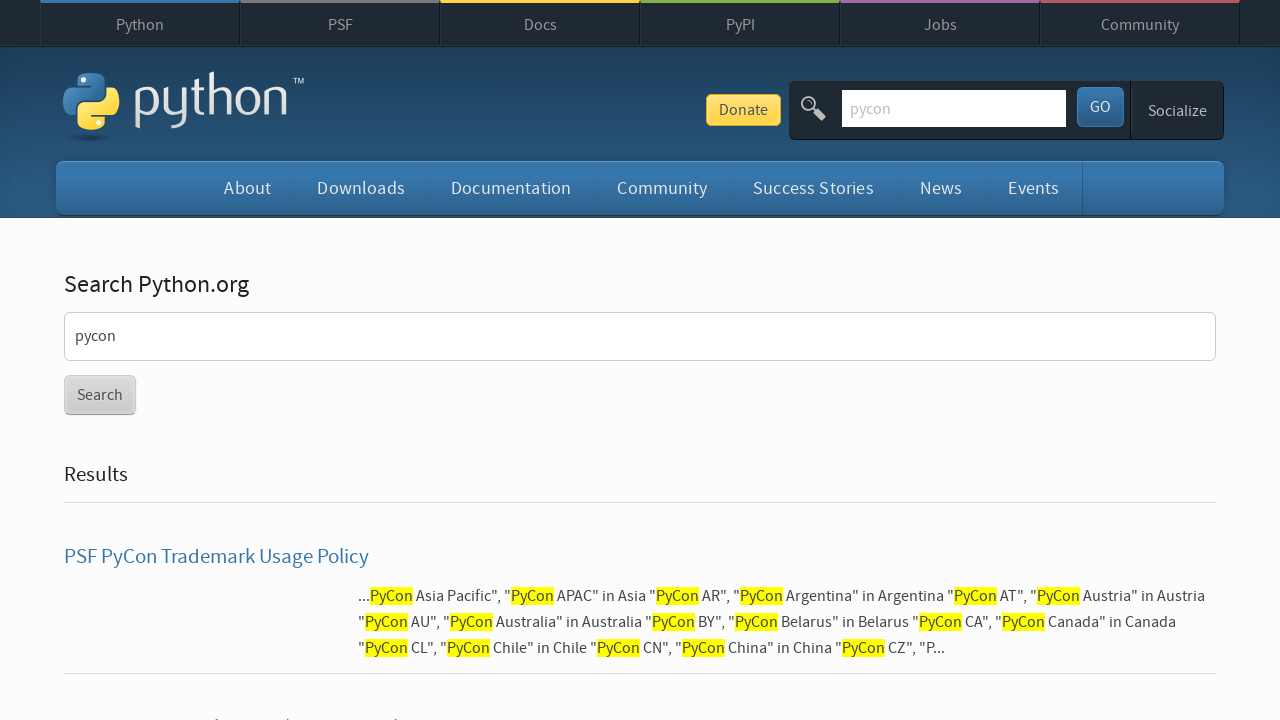

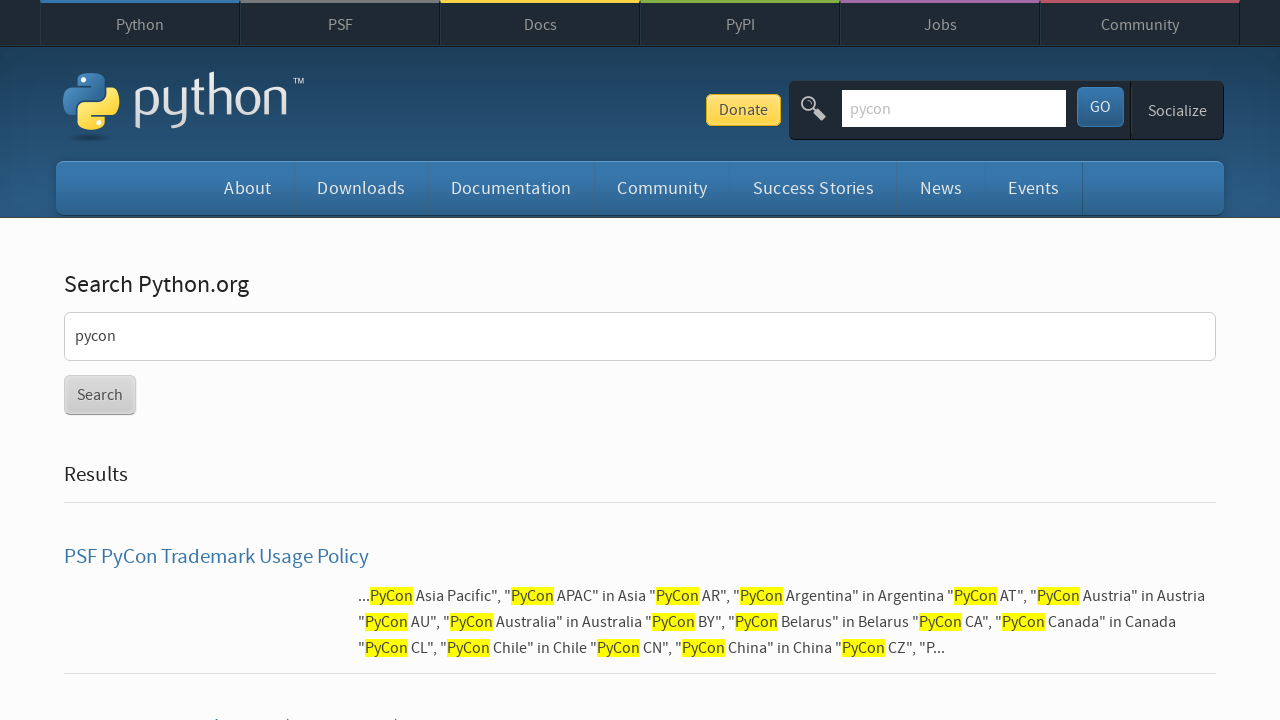